Tests navigation on the Training Support website by verifying the homepage title, clicking the "About Us" link, and verifying the new page title.

Starting URL: https://www.training-support.net/

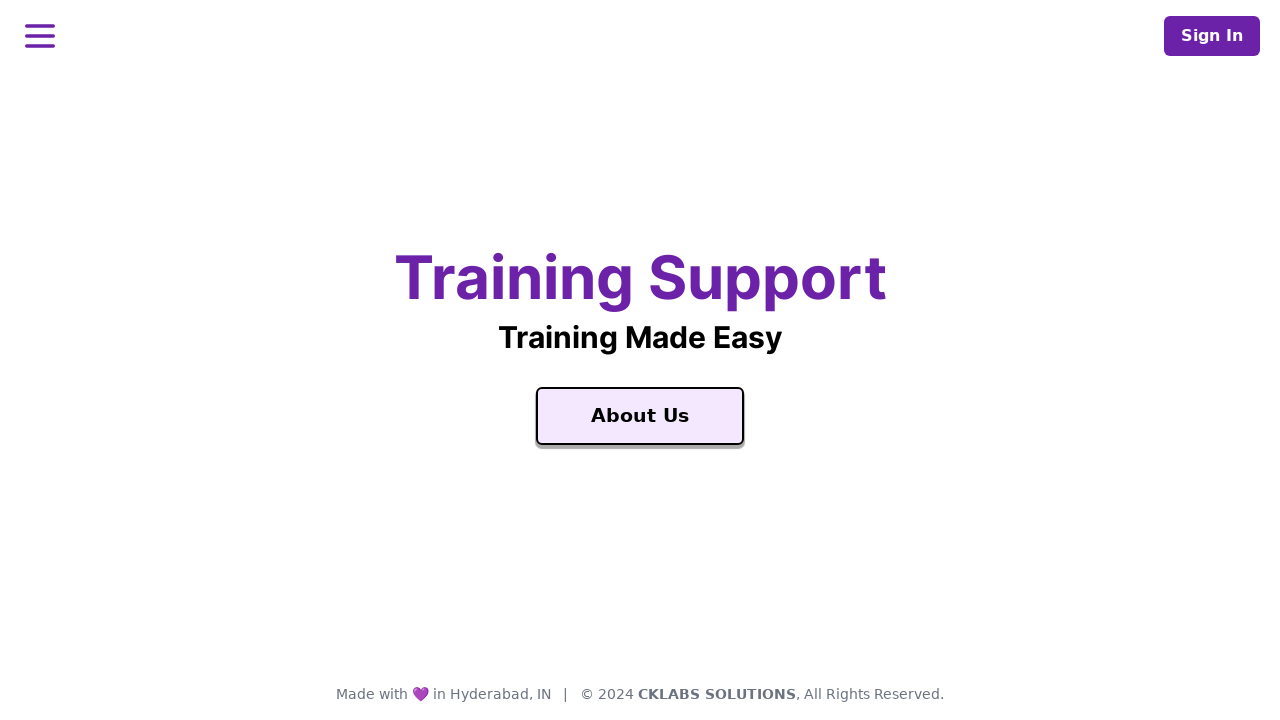

Waited for homepage to load - 'Training Support' text appeared
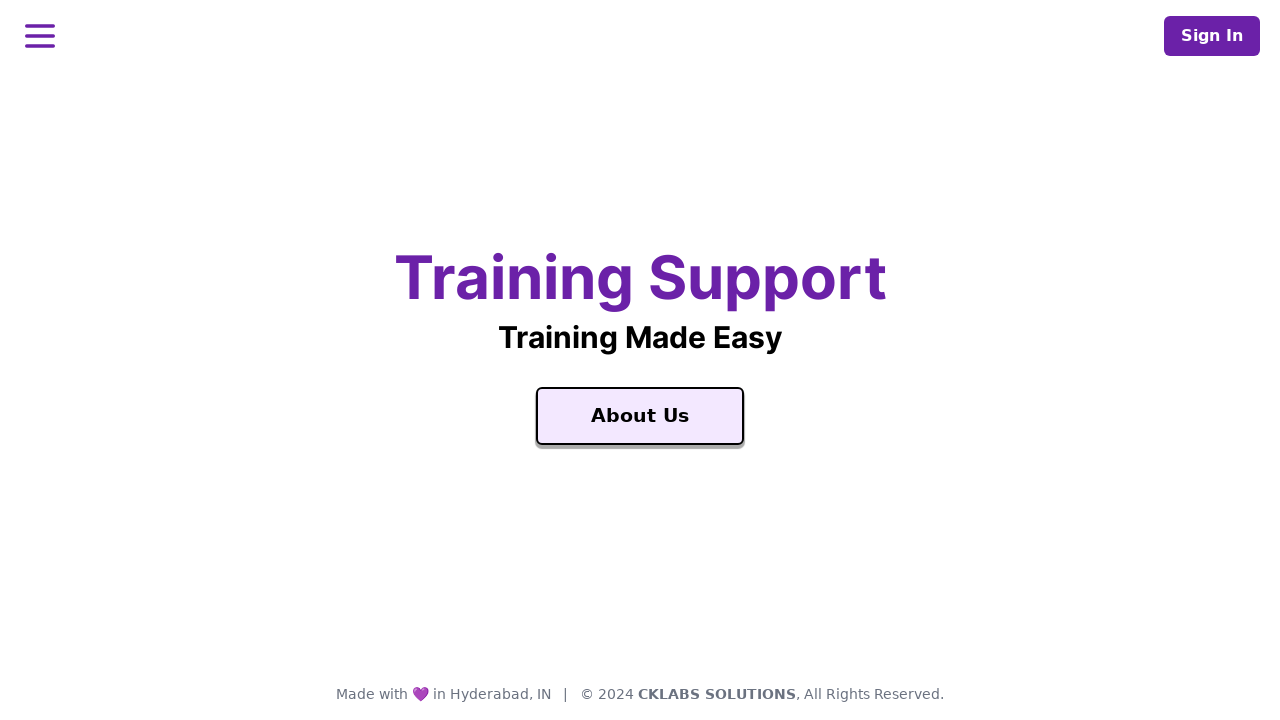

Retrieved homepage title text: 'Training Support'
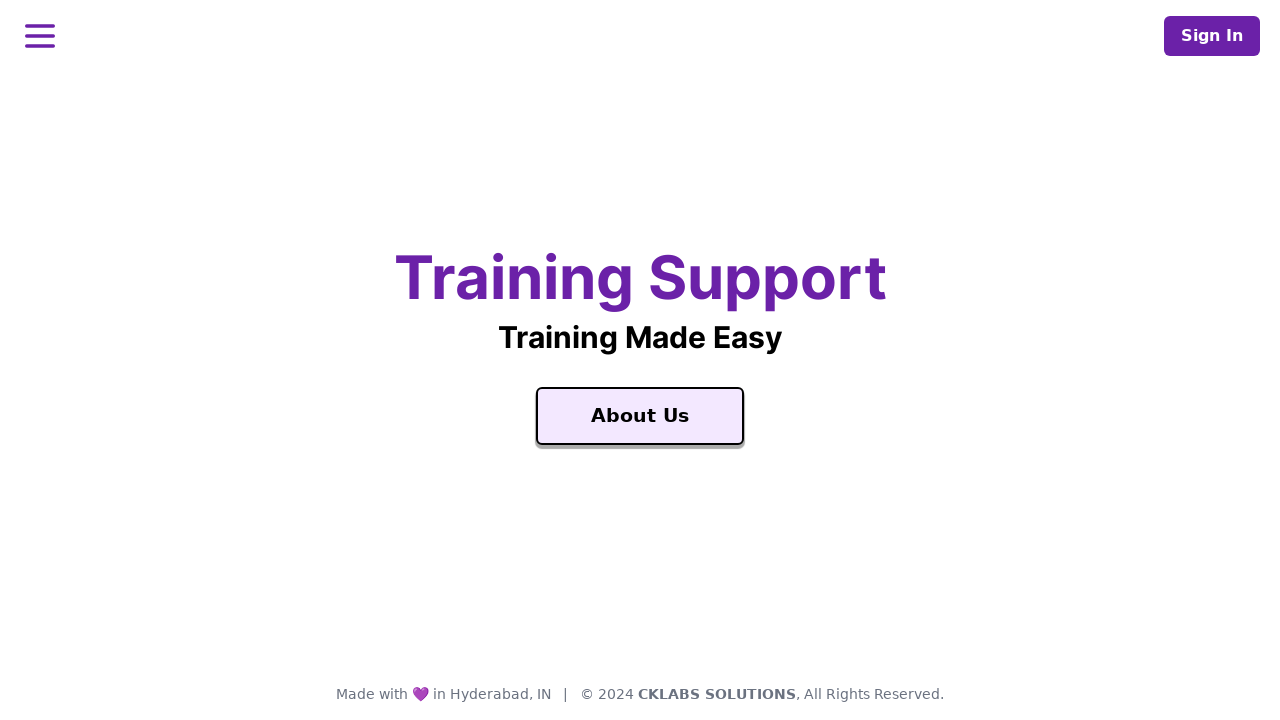

Clicked 'About Us' link to navigate at (640, 416) on text=About Us
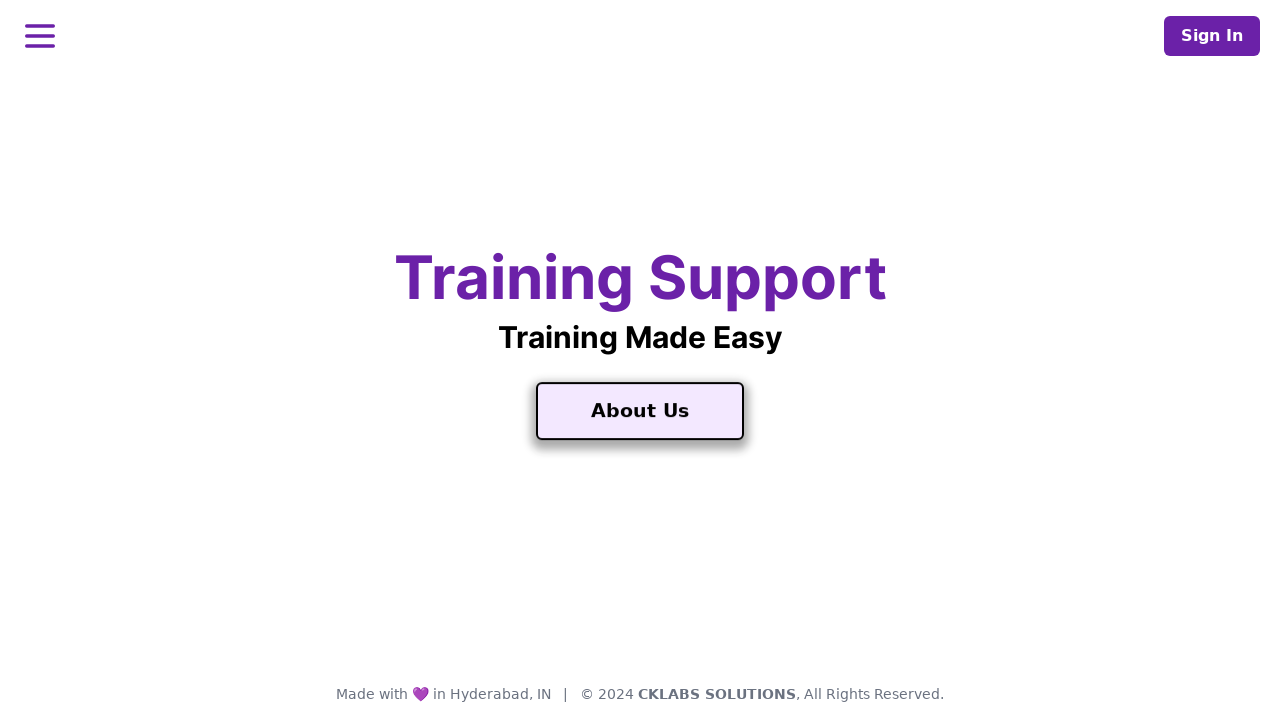

Waited for About Us page to load - 'About Us' text appeared
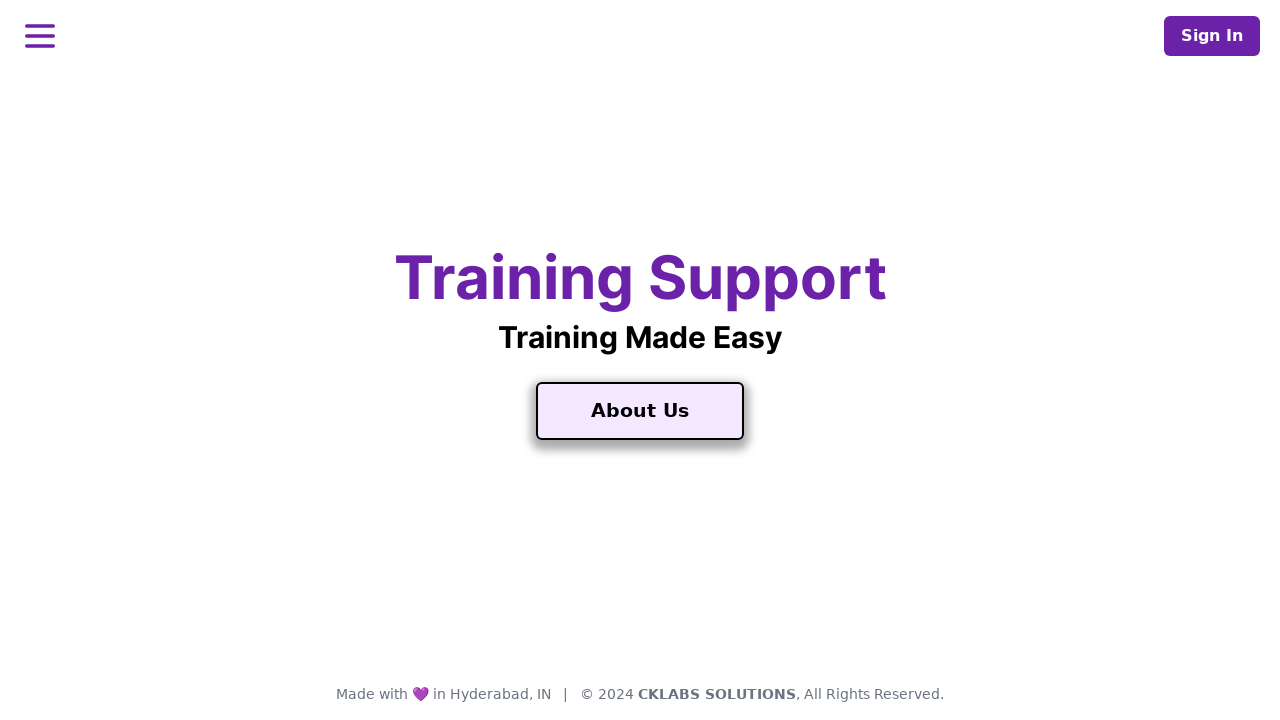

Retrieved new page title text: 'About Us'
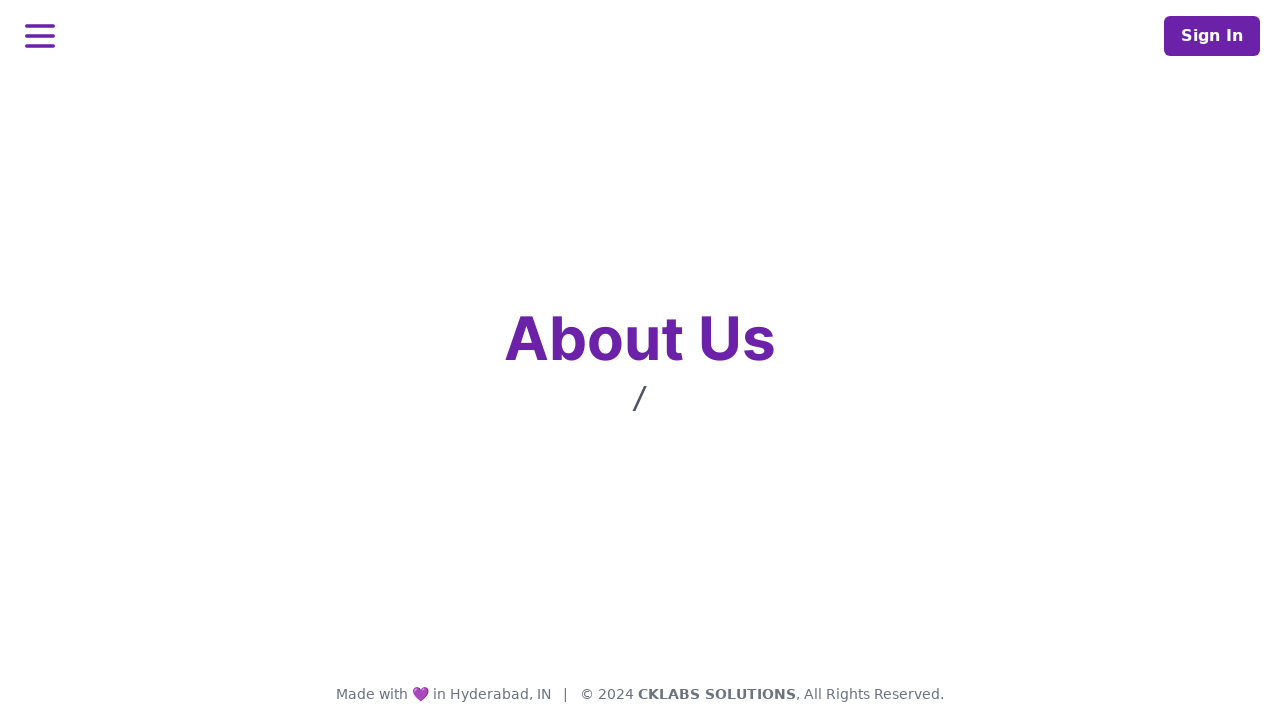

Assertion passed: homepage title matches 'Training Support'
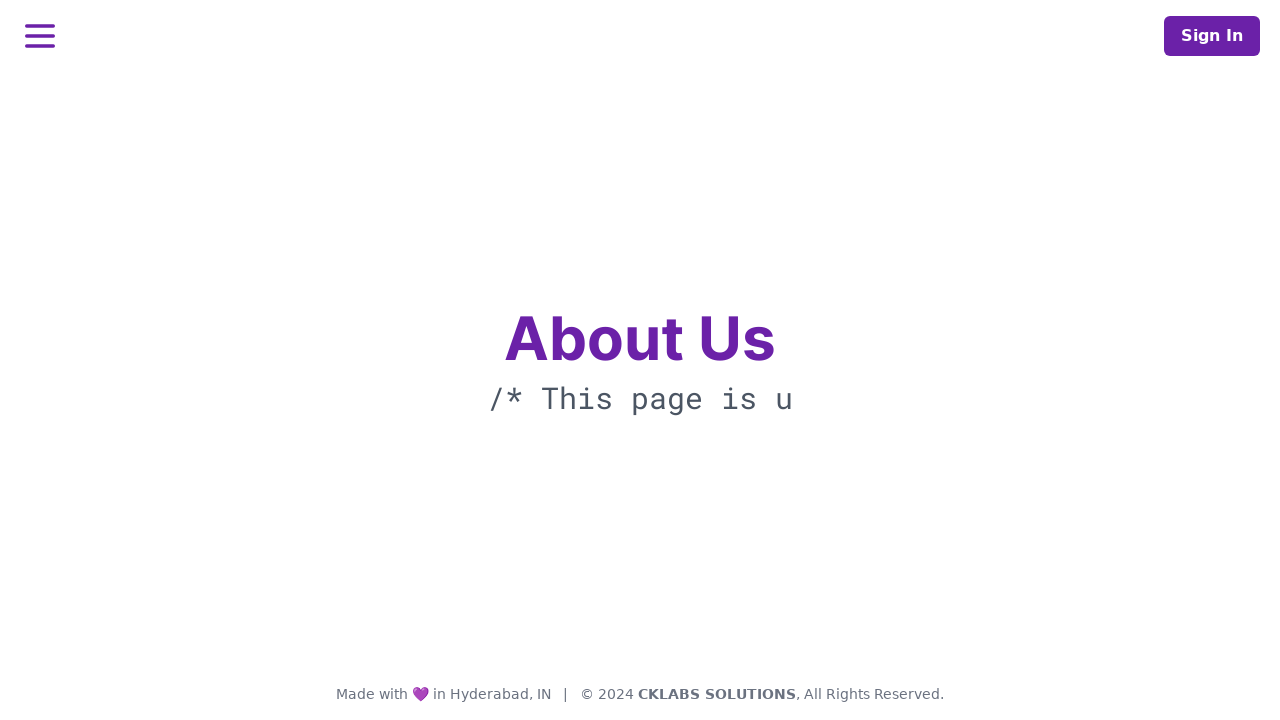

Assertion passed: new page title contains 'About'
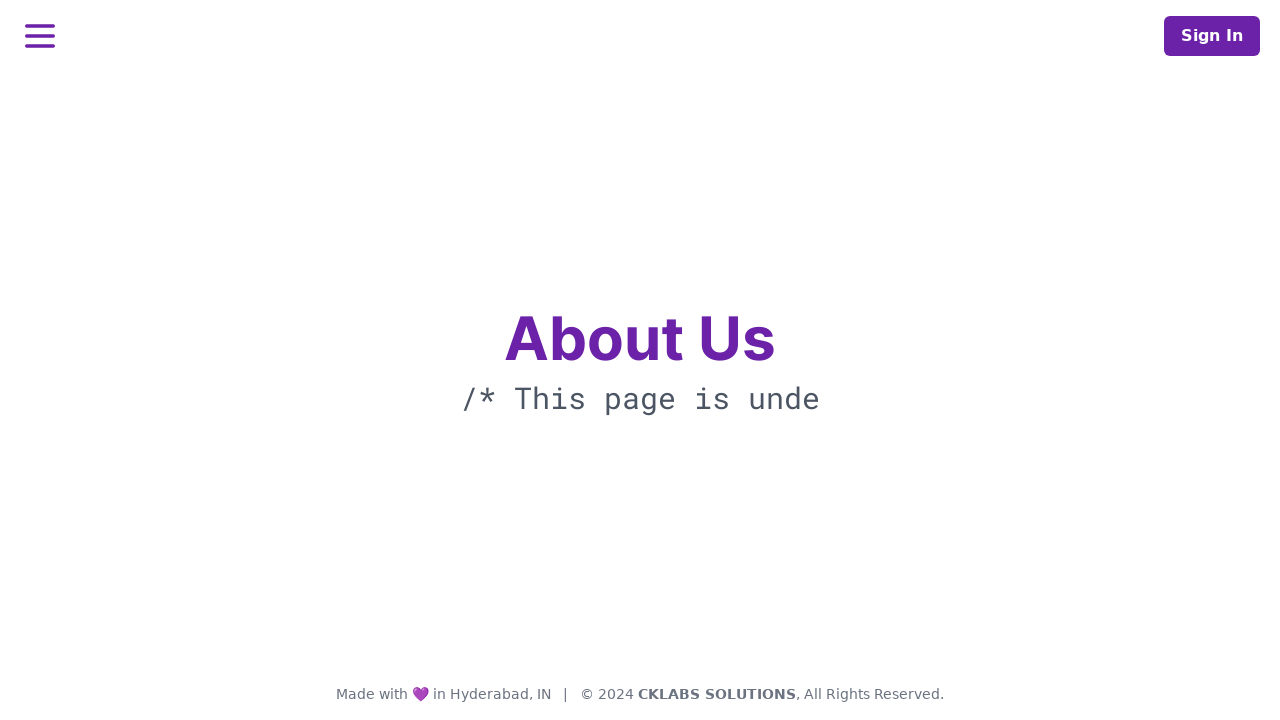

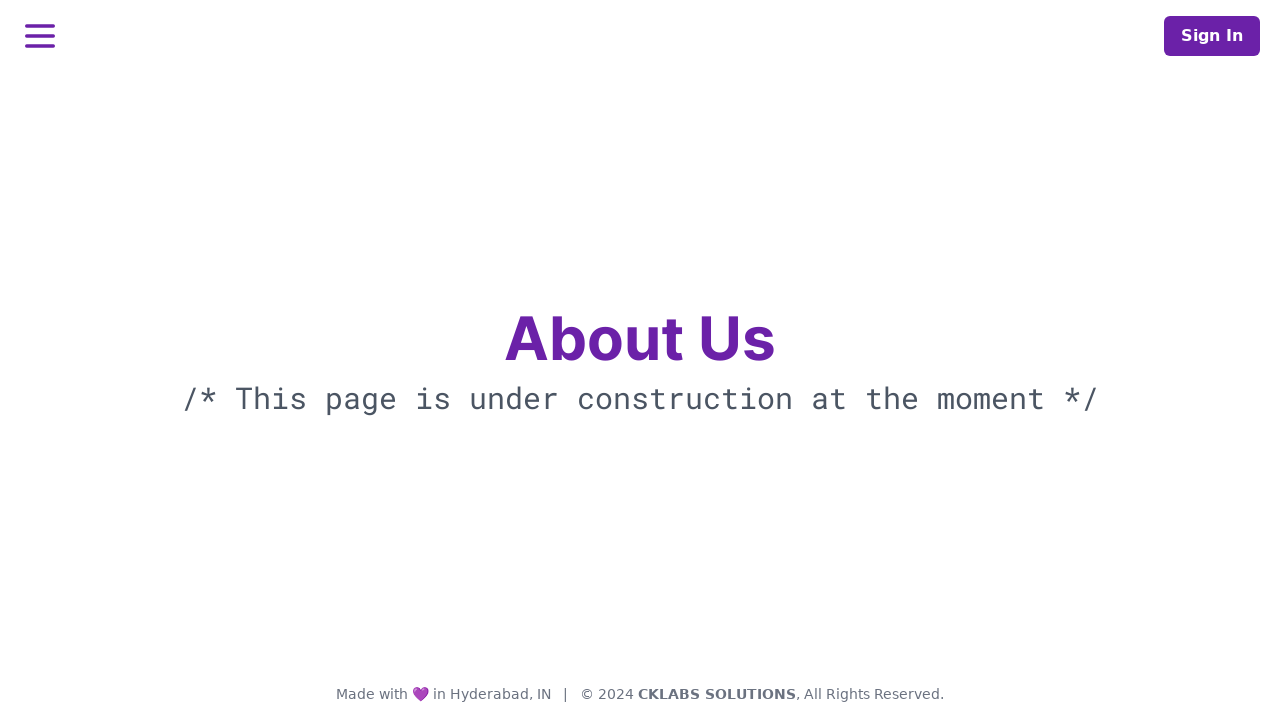